Navigates to a table page and verifies that table elements including rows and columns are present and accessible

Starting URL: https://leafground.com/table.xhtml

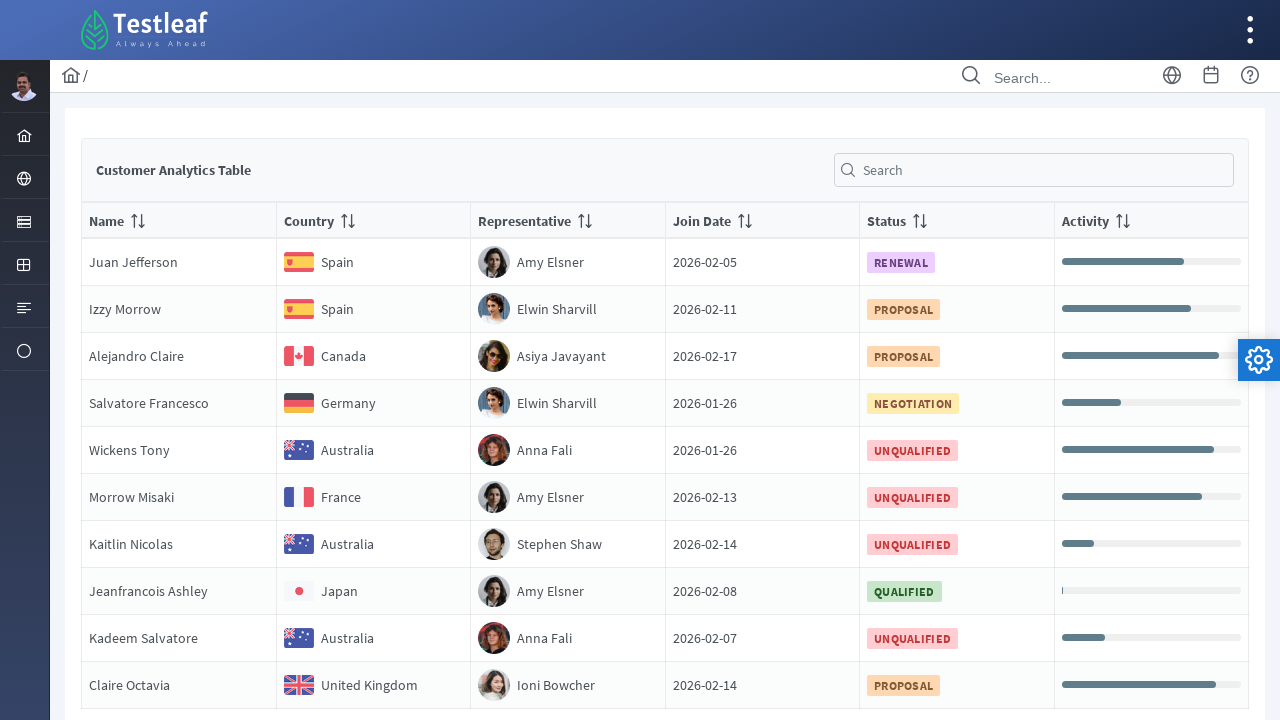

Navigated to LeafGround table page at https://leafground.com/table.xhtml
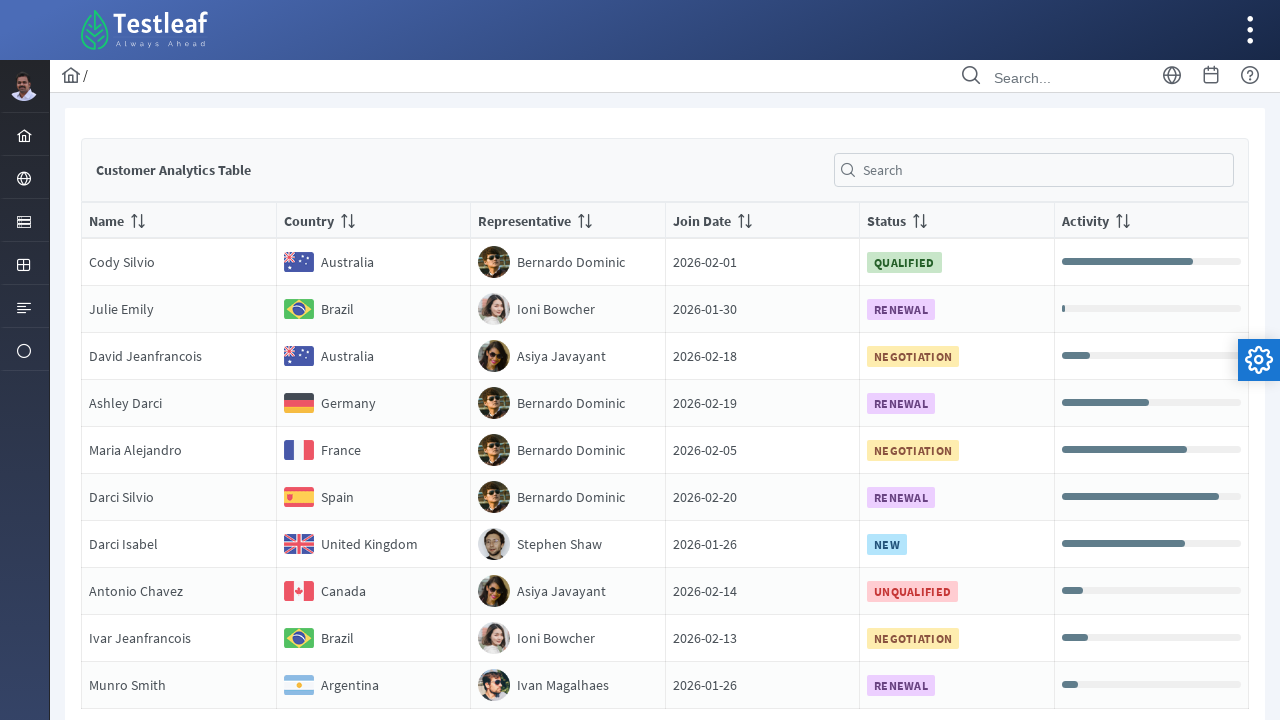

Table container loaded - div.ui-datatable-scrollable-body table element is present
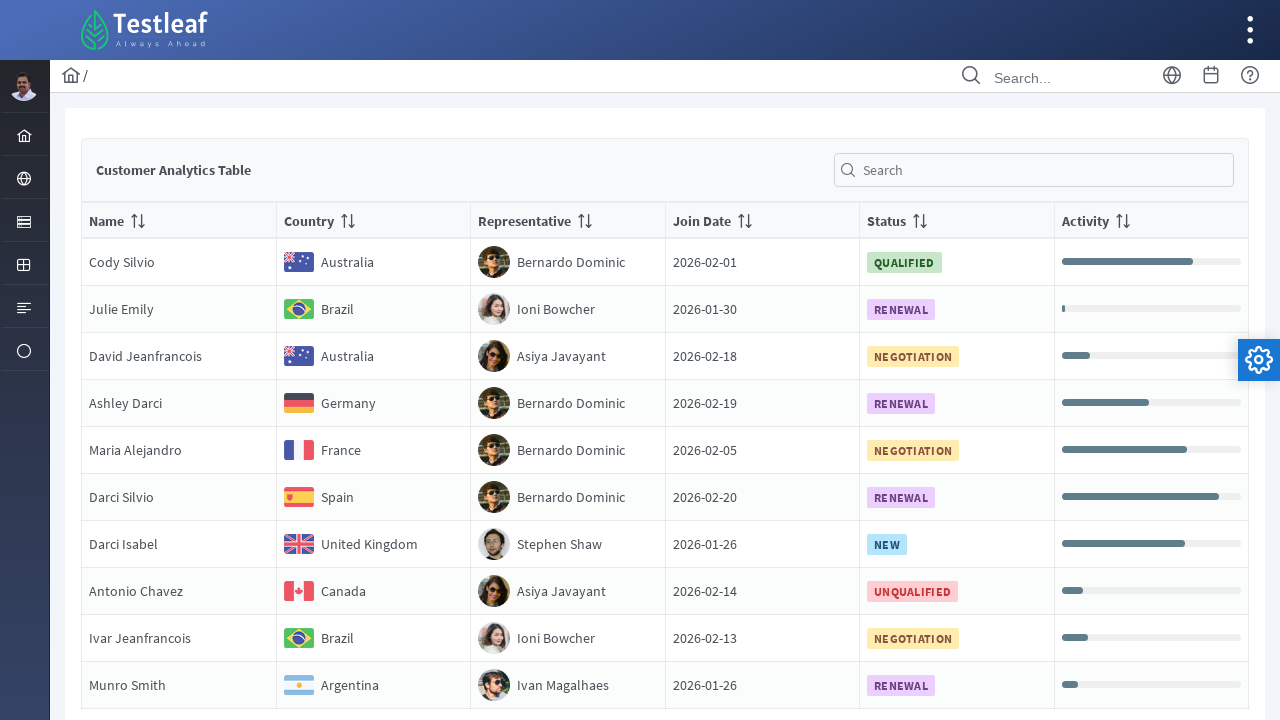

Table rows are present - tr elements loaded
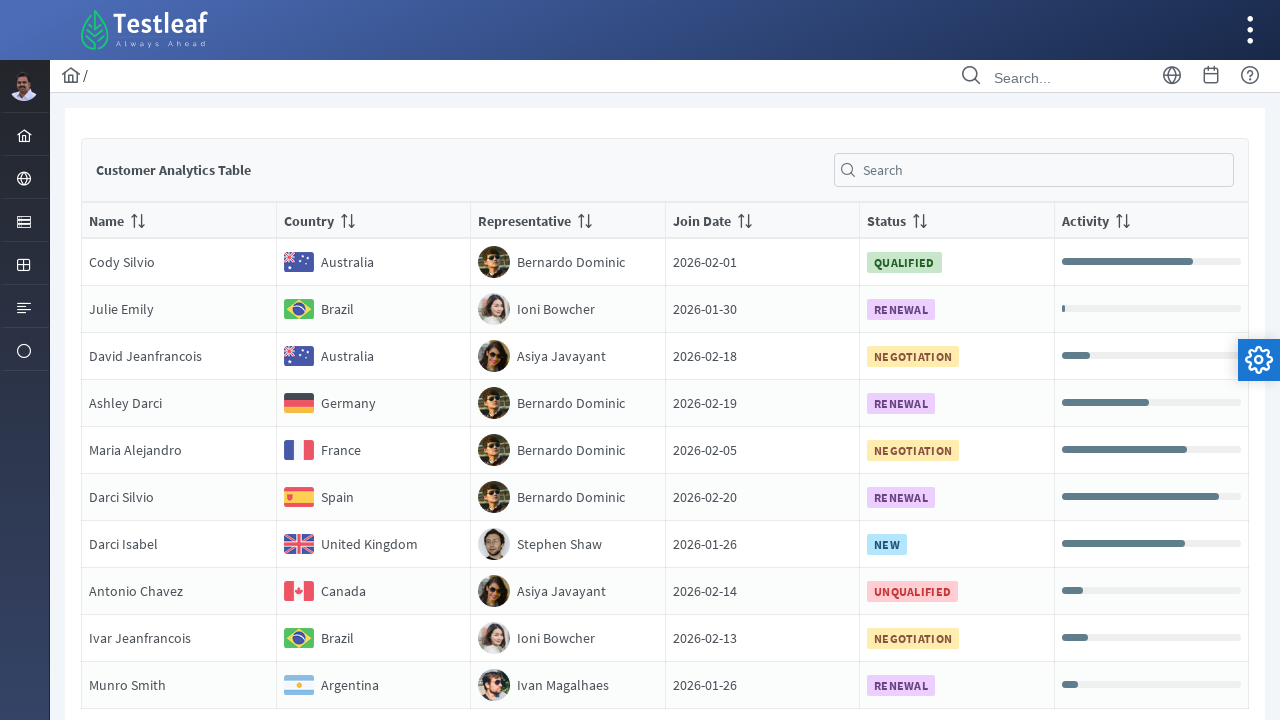

Table cells are present - td elements loaded
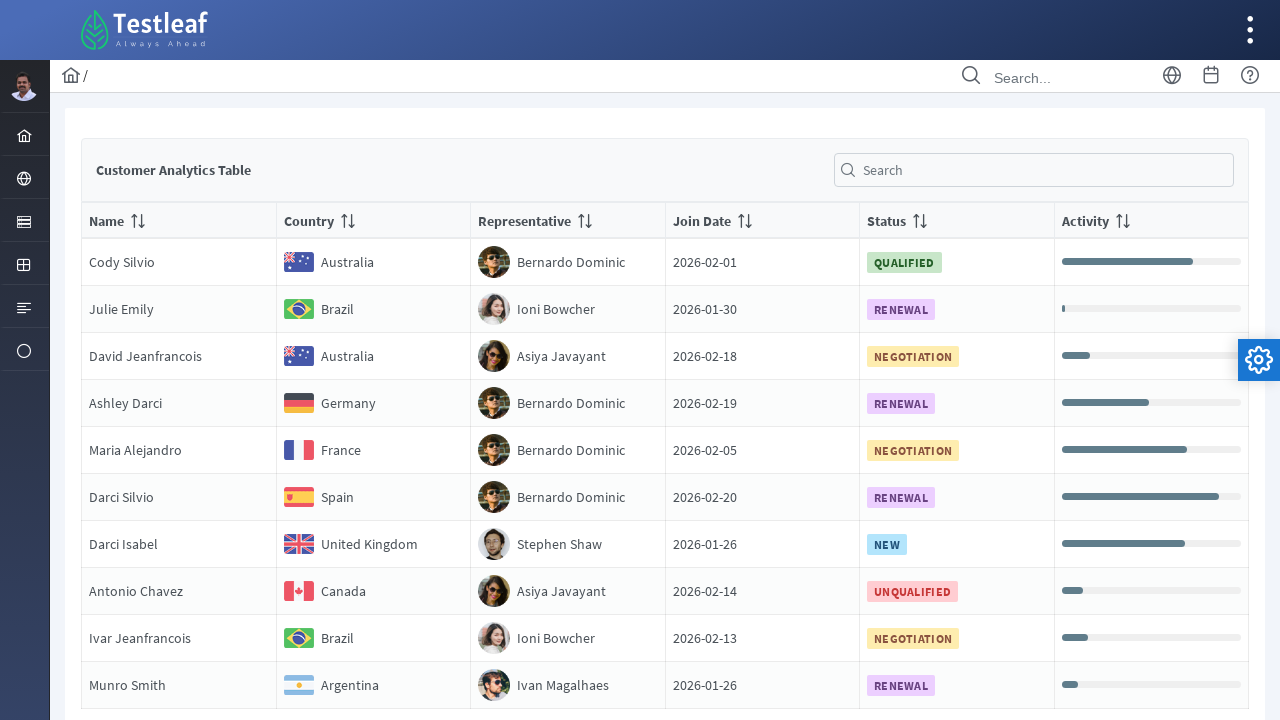

Retrieved all table elements - found 1 table(s)
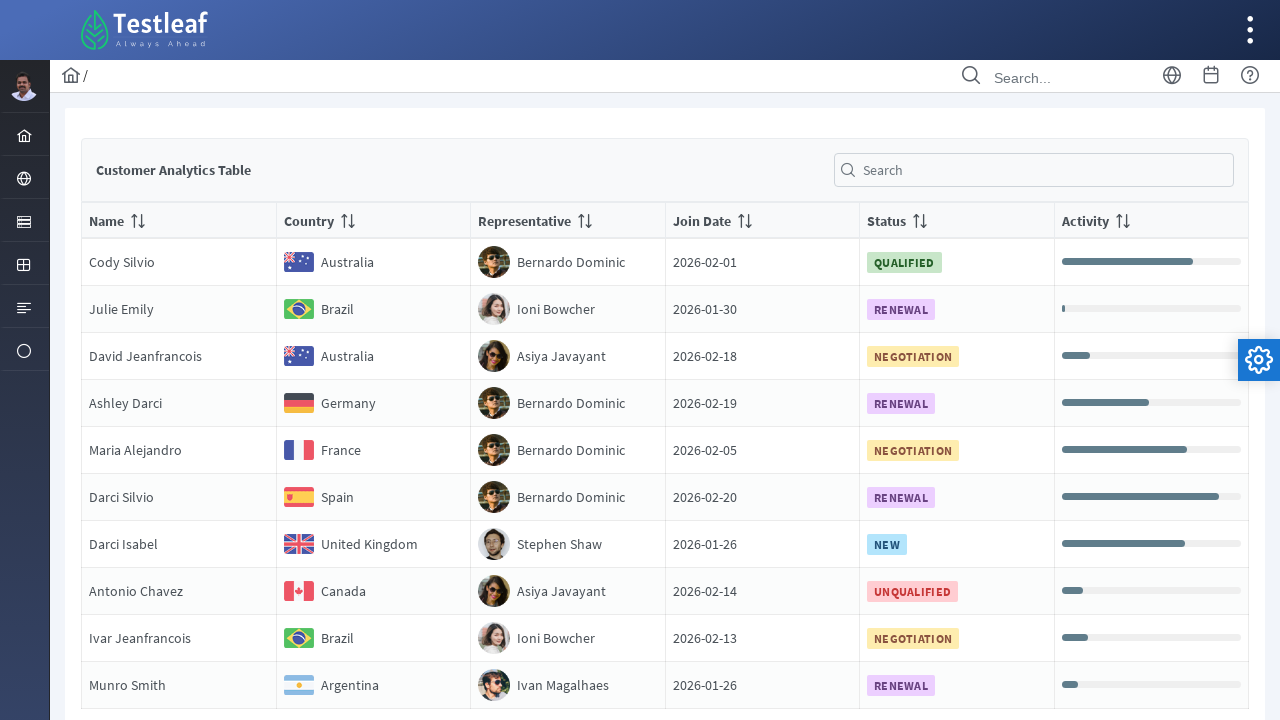

Retrieved all table rows - found 23 row(s)
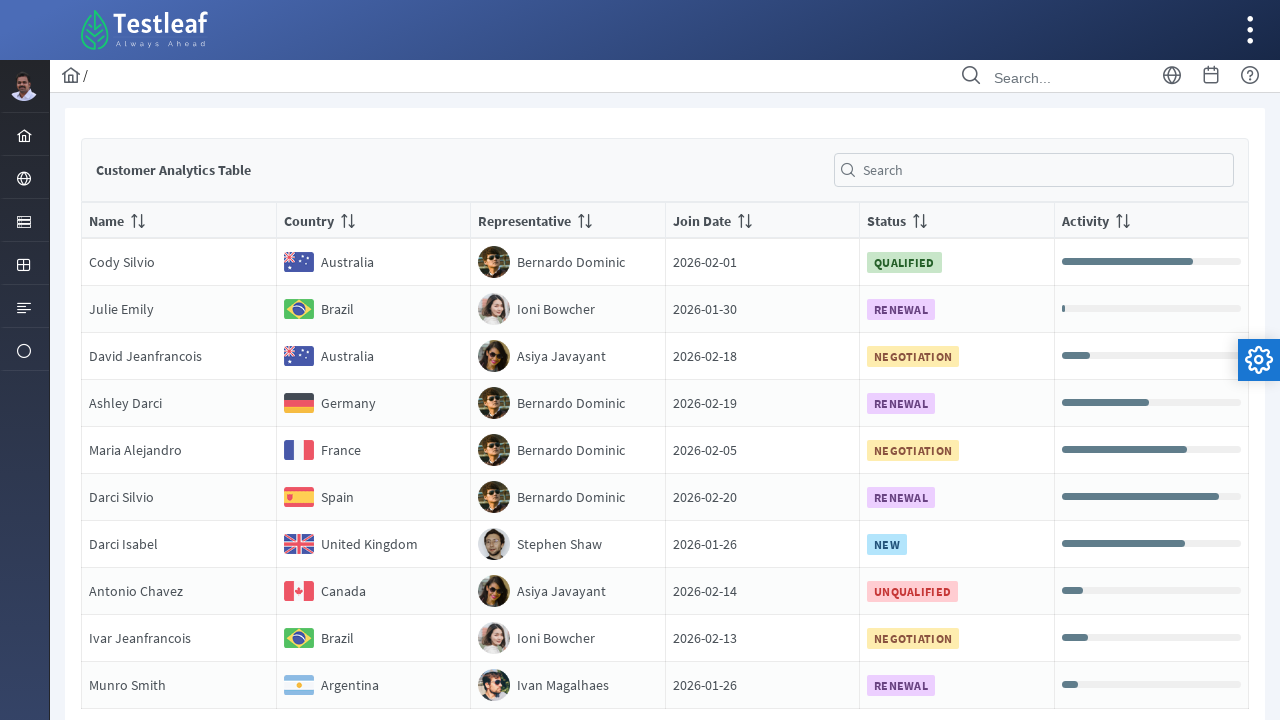

Retrieved all table cells - found 71 cell(s)
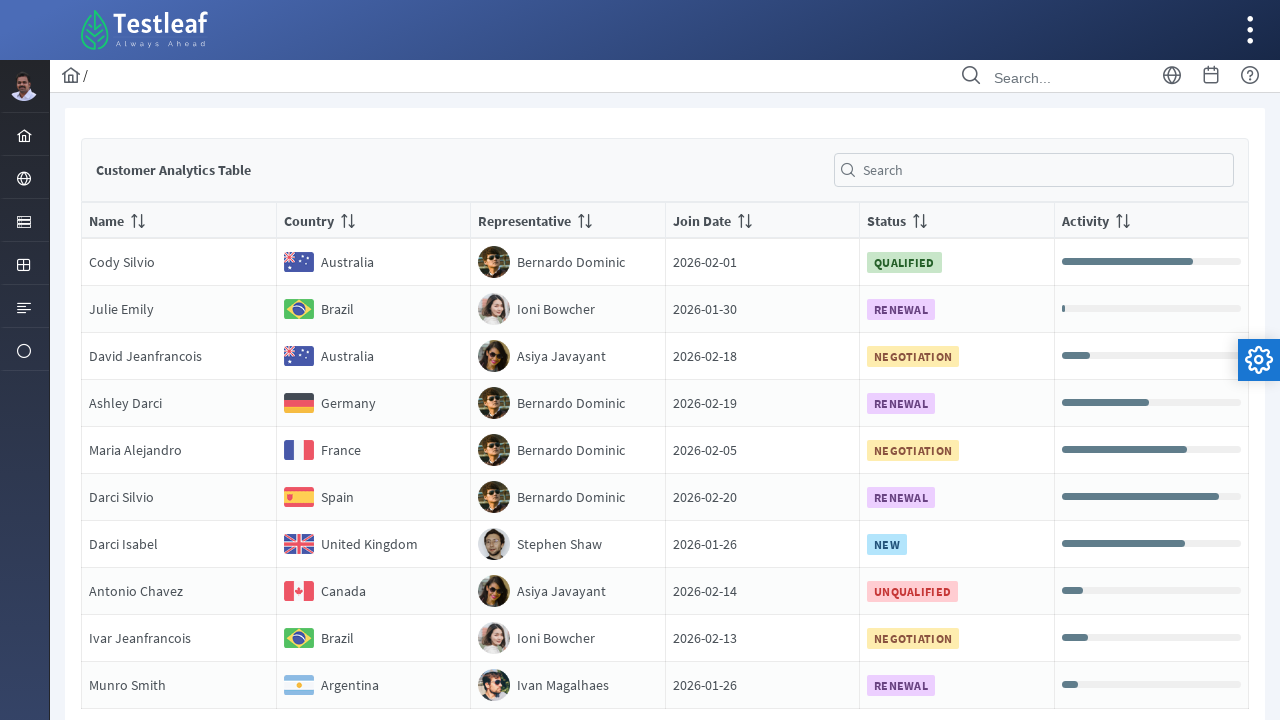

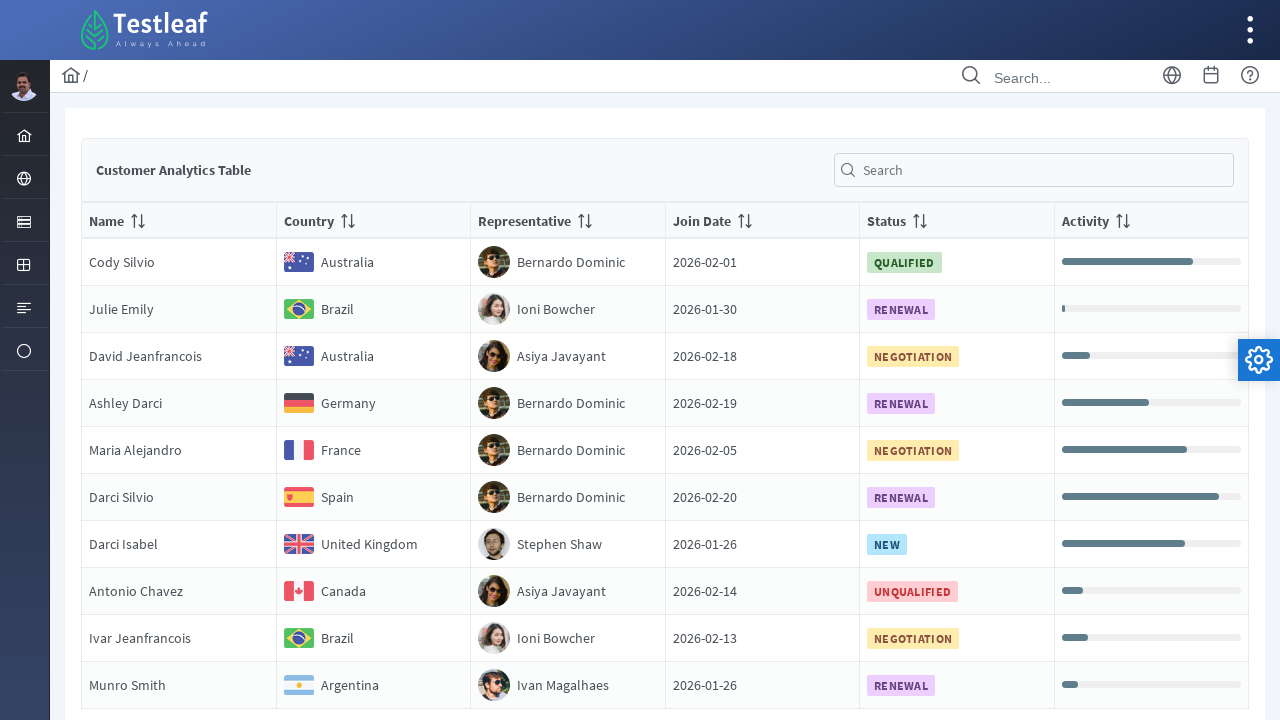